Tests window switching functionality by clicking a button that opens a new window, switching to that window, closing it, returning to the main window, and clicking a checkbox to verify the main window is still accessible.

Starting URL: https://chandanachaitanya.github.io/selenium-practice-site/

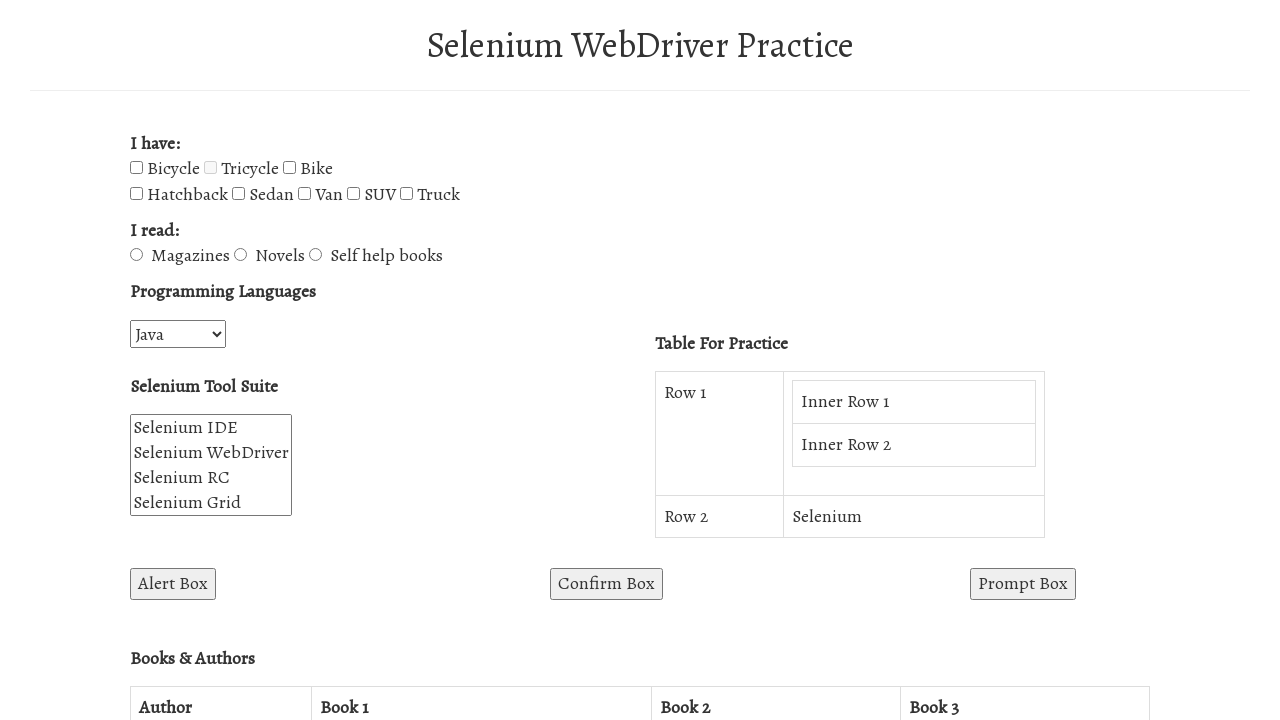

Clicked button to open new window at (278, 360) on button#win1
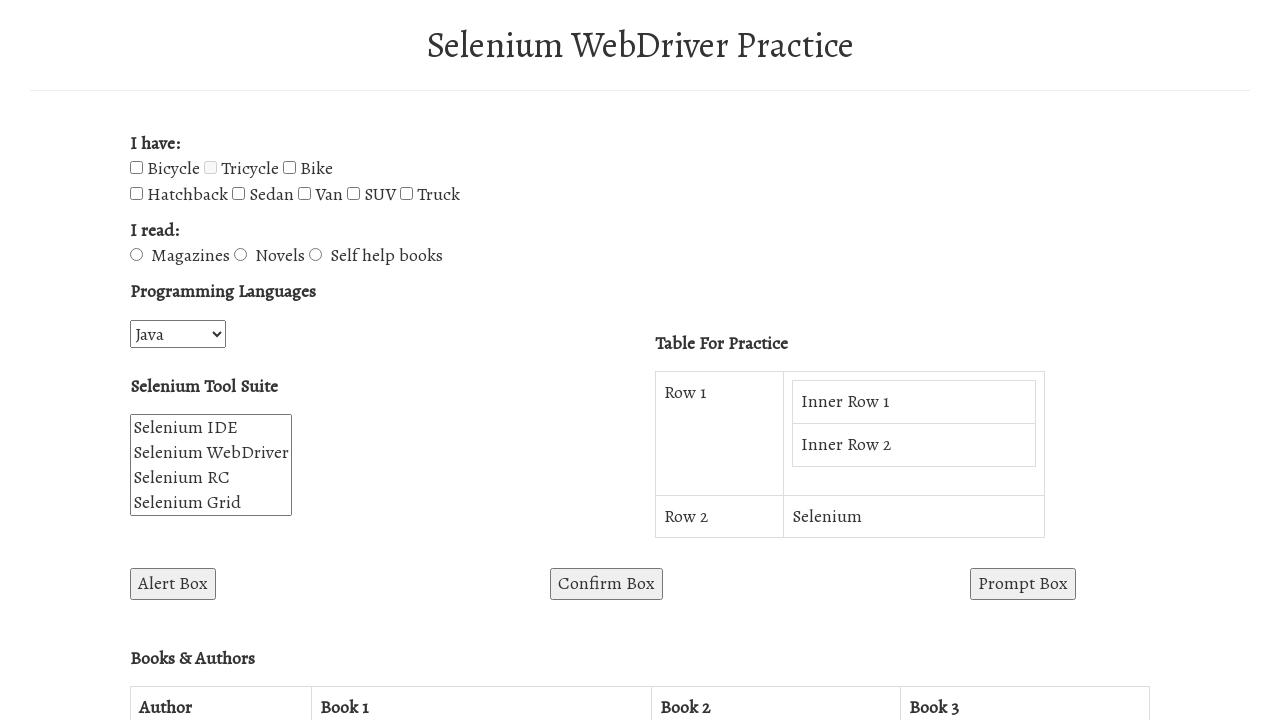

New window opened and page object captured at (278, 360) on button#win1
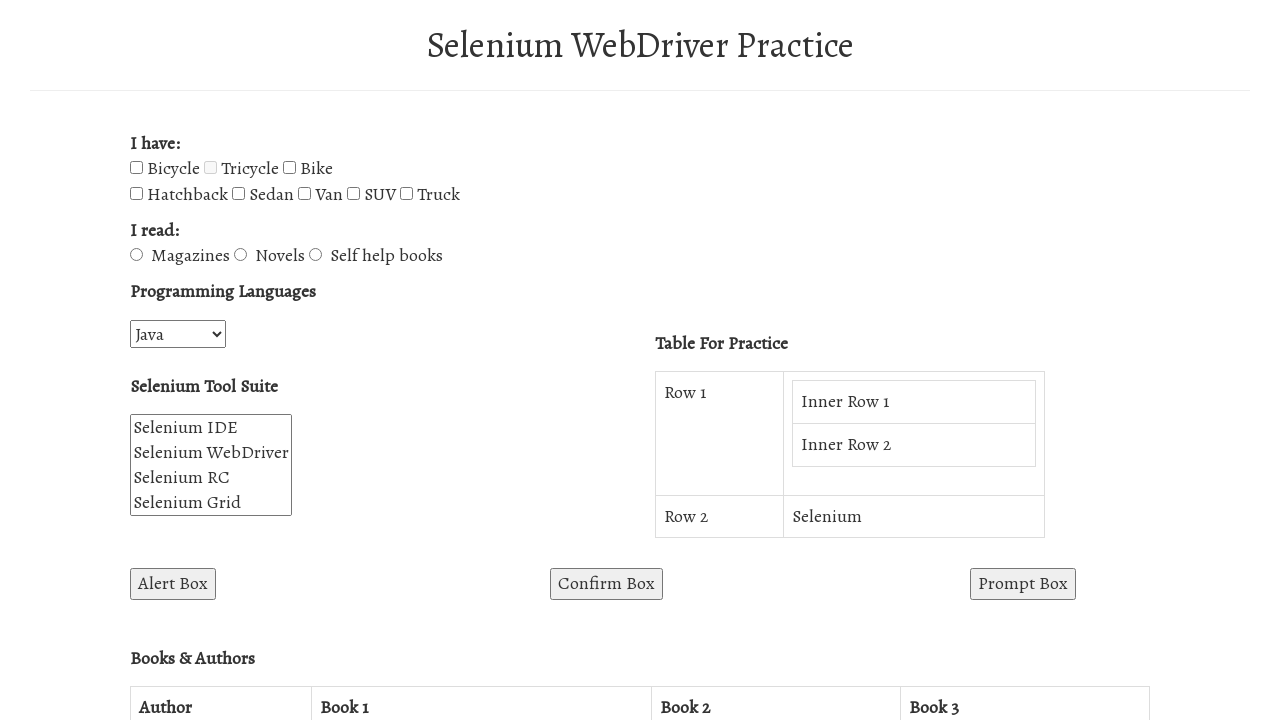

Switched to new window
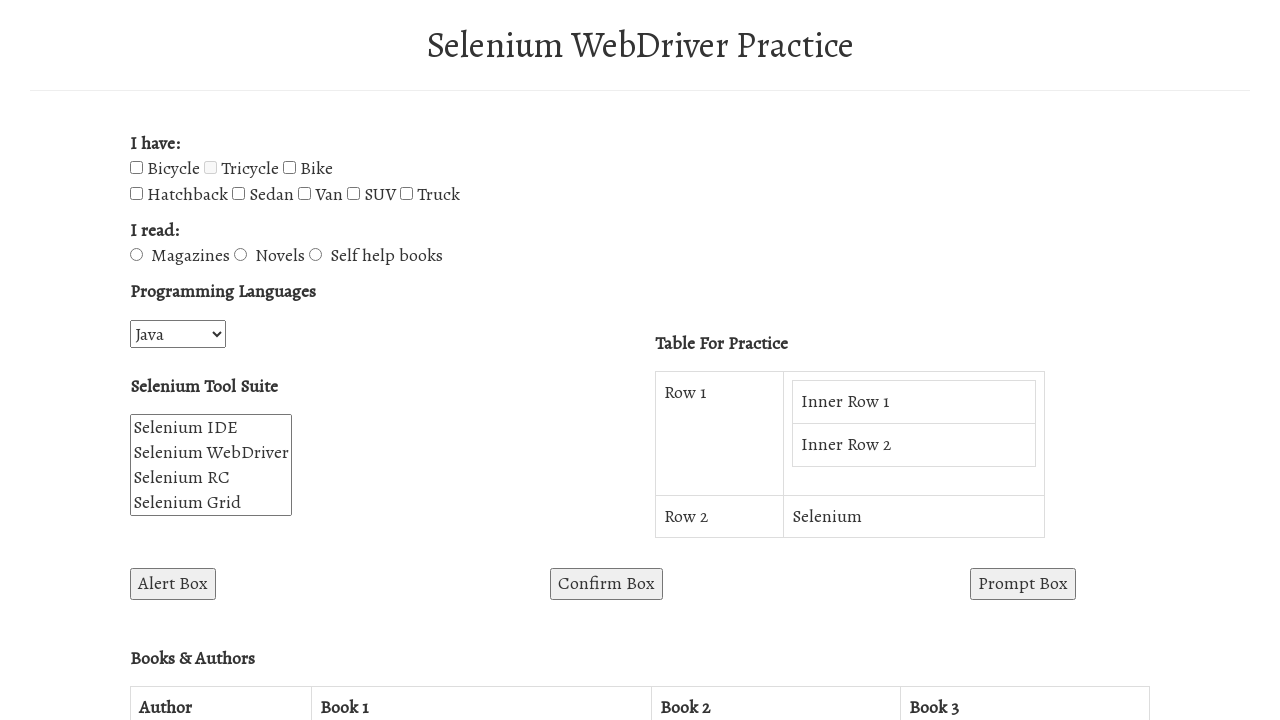

New page loaded completely
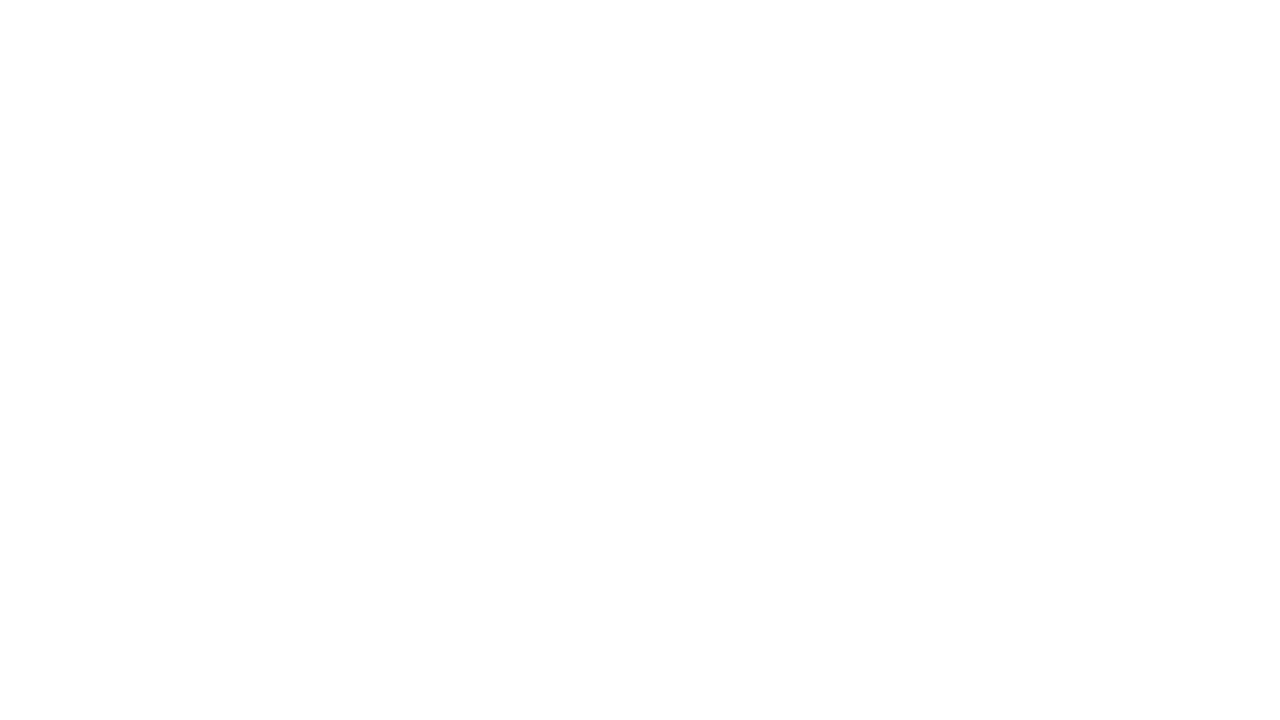

Closed the new window
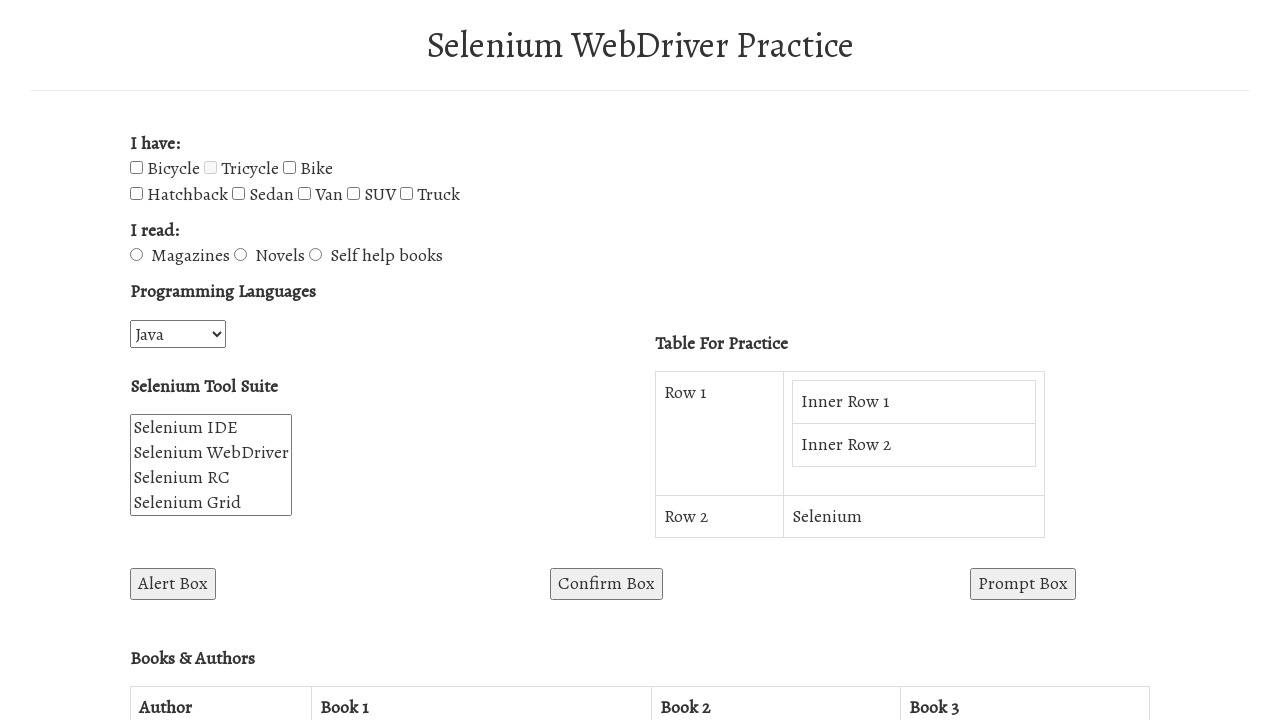

Clicked sedan checkbox to verify main window is accessible at (238, 194) on #sedan-checkbox
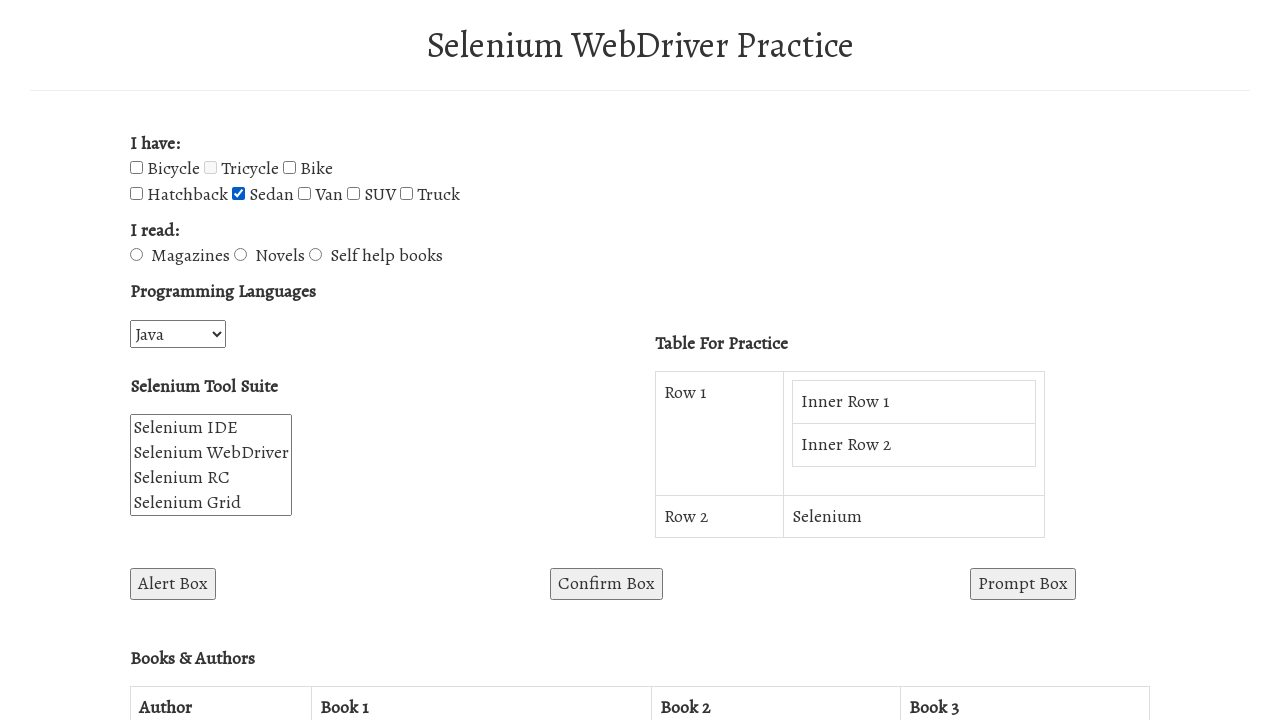

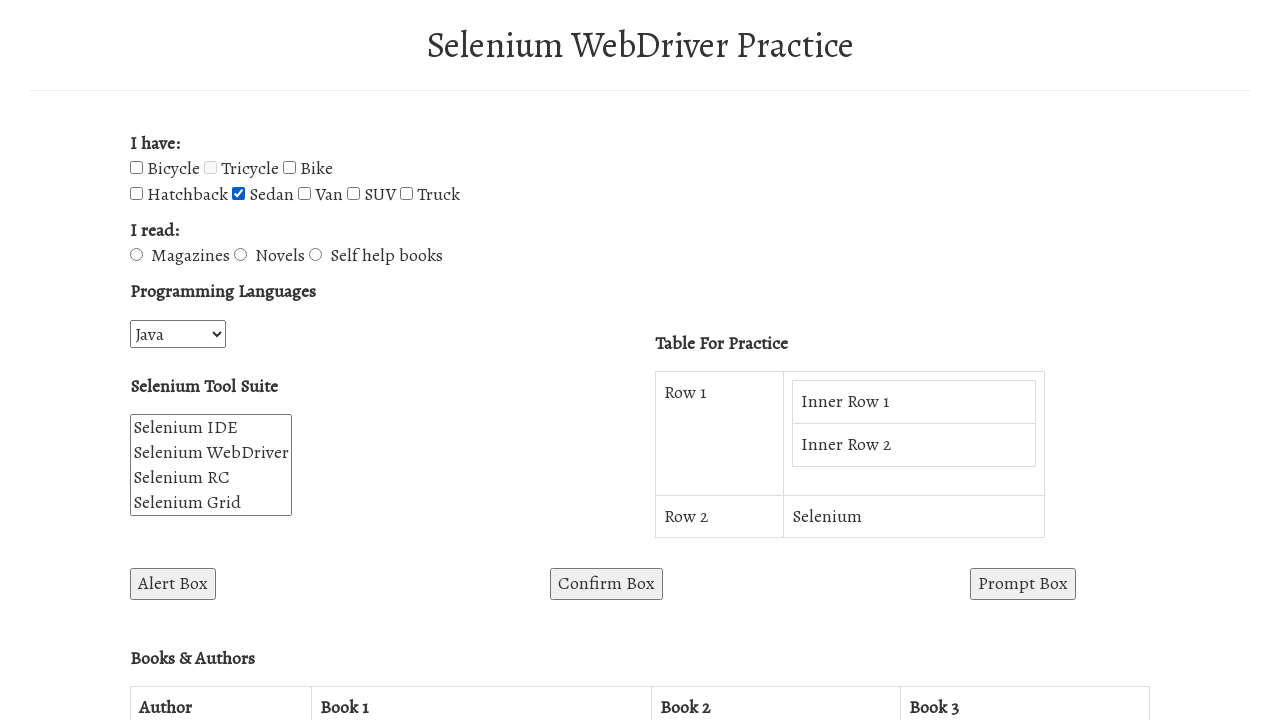